Tests scrolling to a specific element on the product page to measure scroll performance

Starting URL: https://www.flipkart.com/apple-iphone-13-blue-256-gb/p/itmd68a015aa1e39?pid=MOBG6VF566ZTUVFR

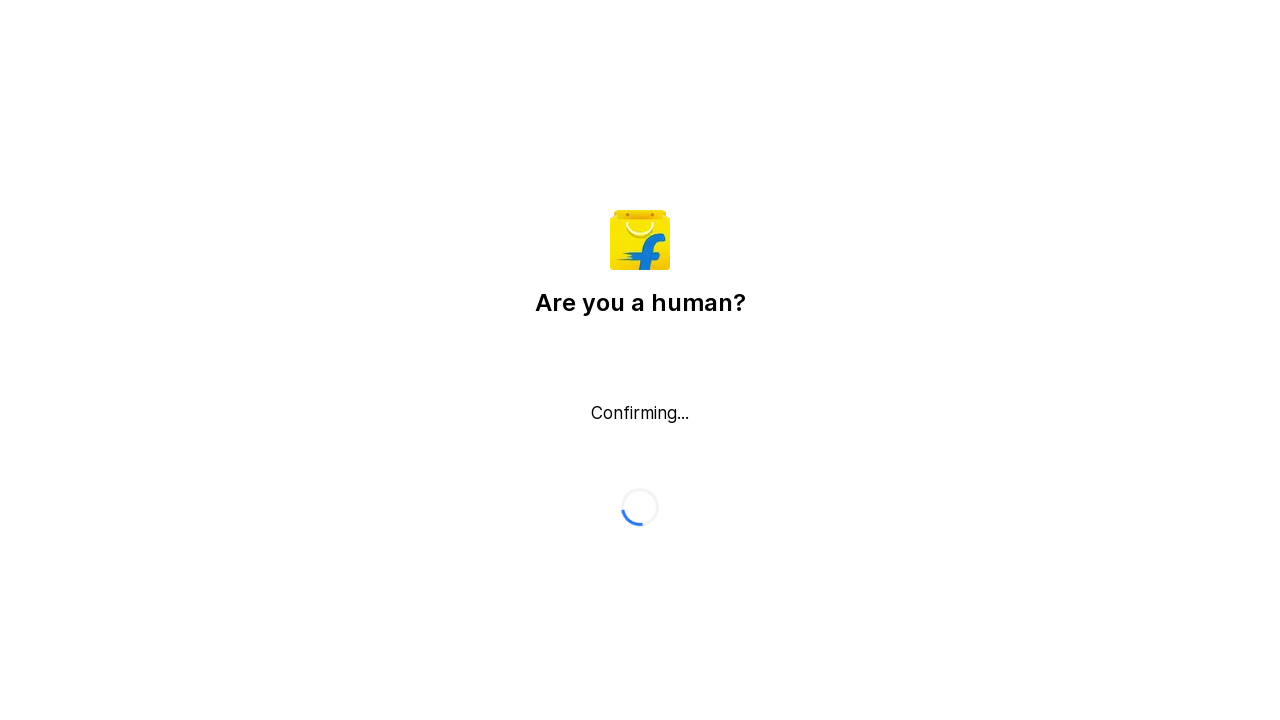

Scrolled to the 7th child element in product details section
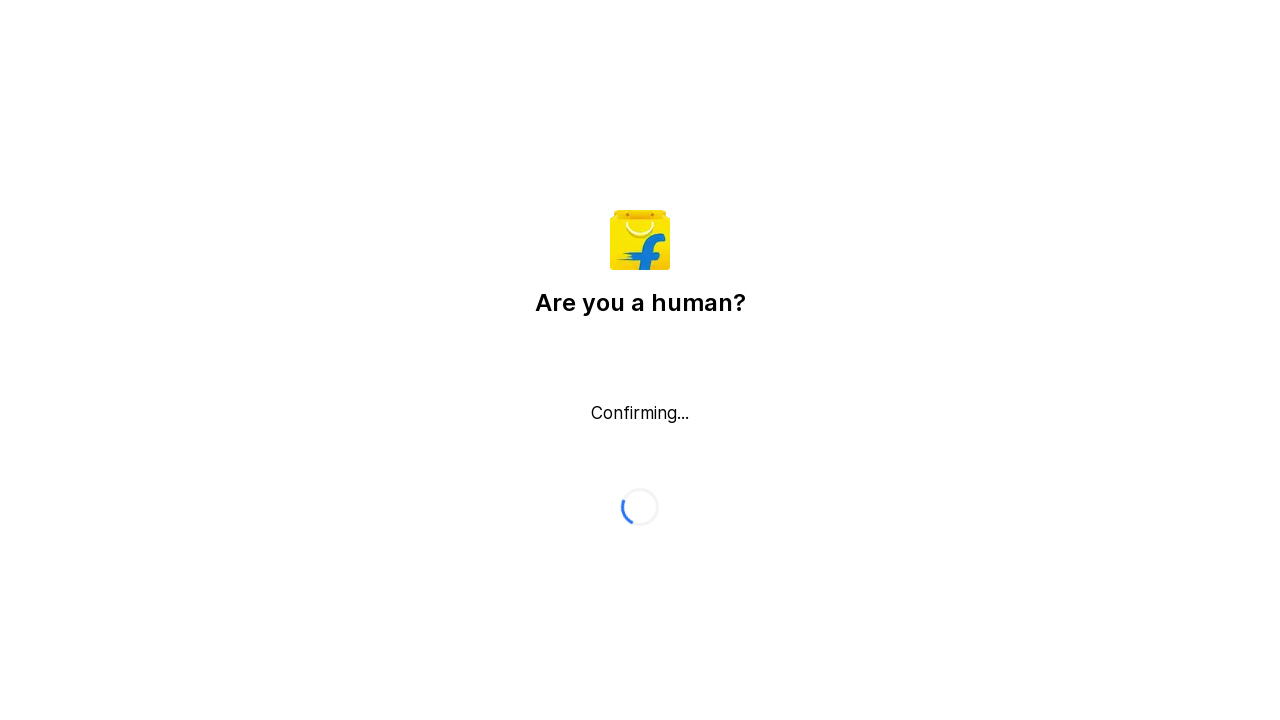

Waited 1 second for scroll animation to complete
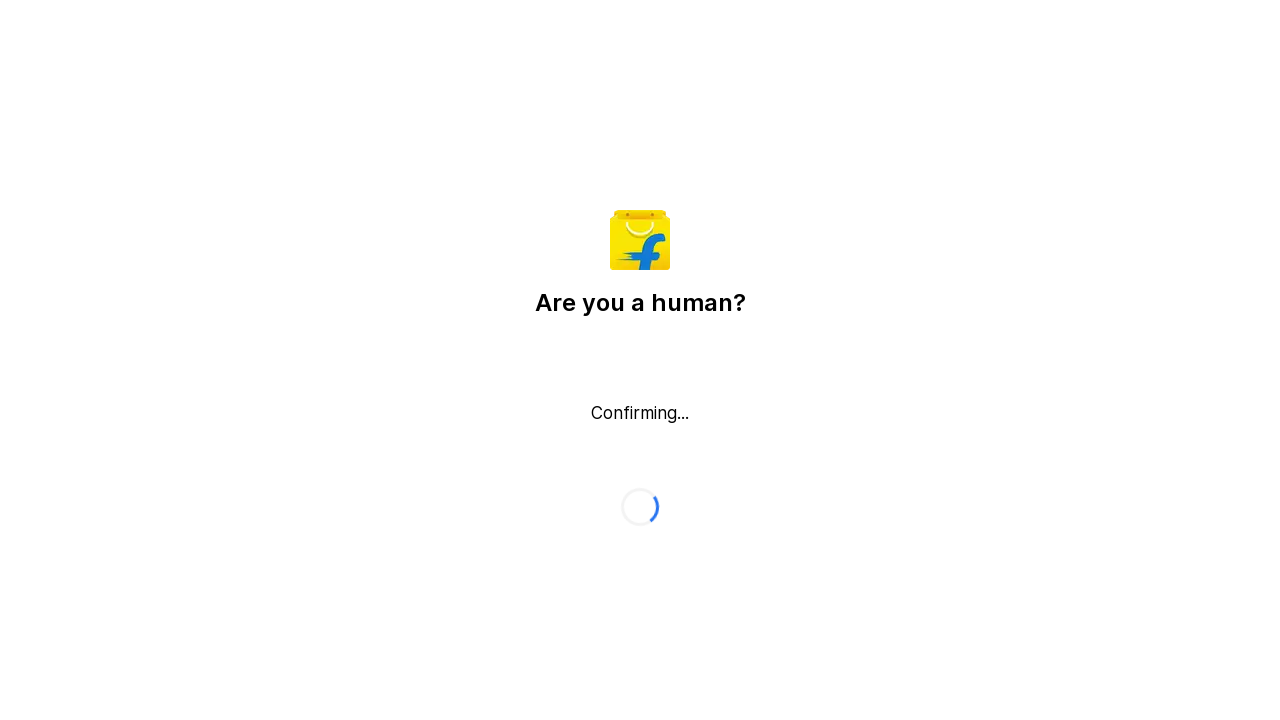

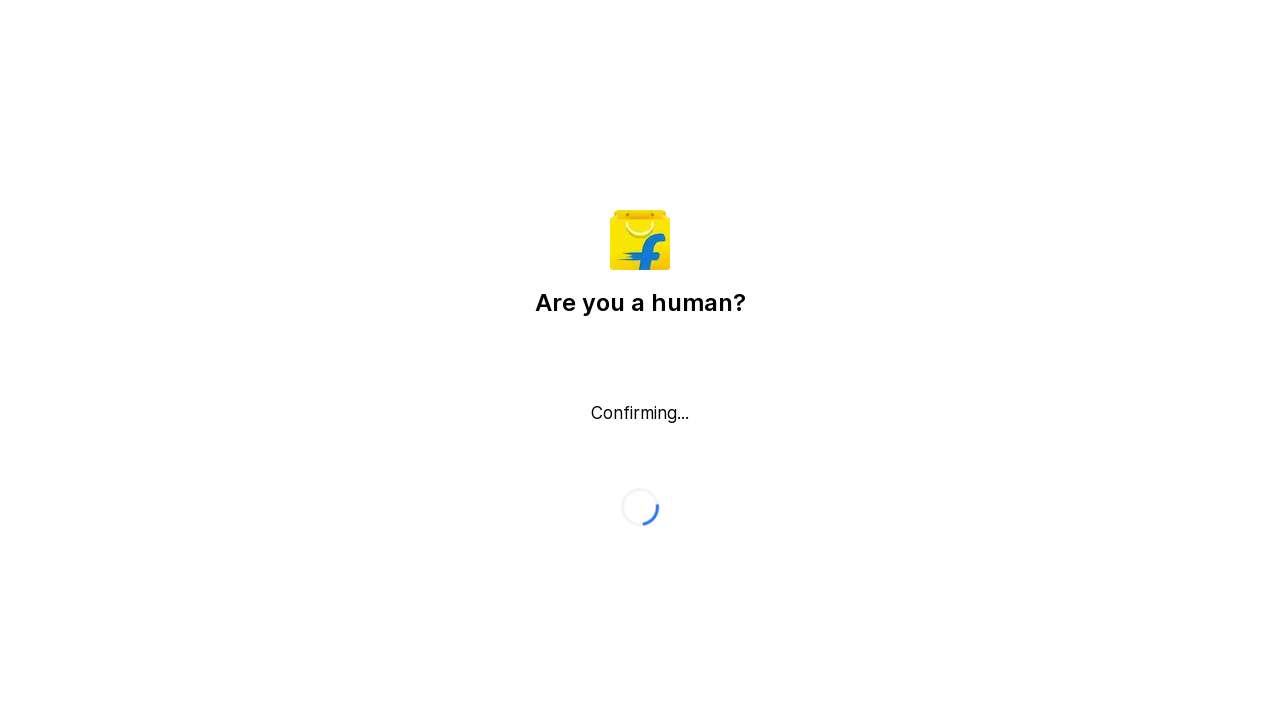